Fills out a practice form on DemoQA website with various input types including text fields, radio buttons, checkboxes, and auto-complete fields

Starting URL: https://demoqa.com/automation-practice-form

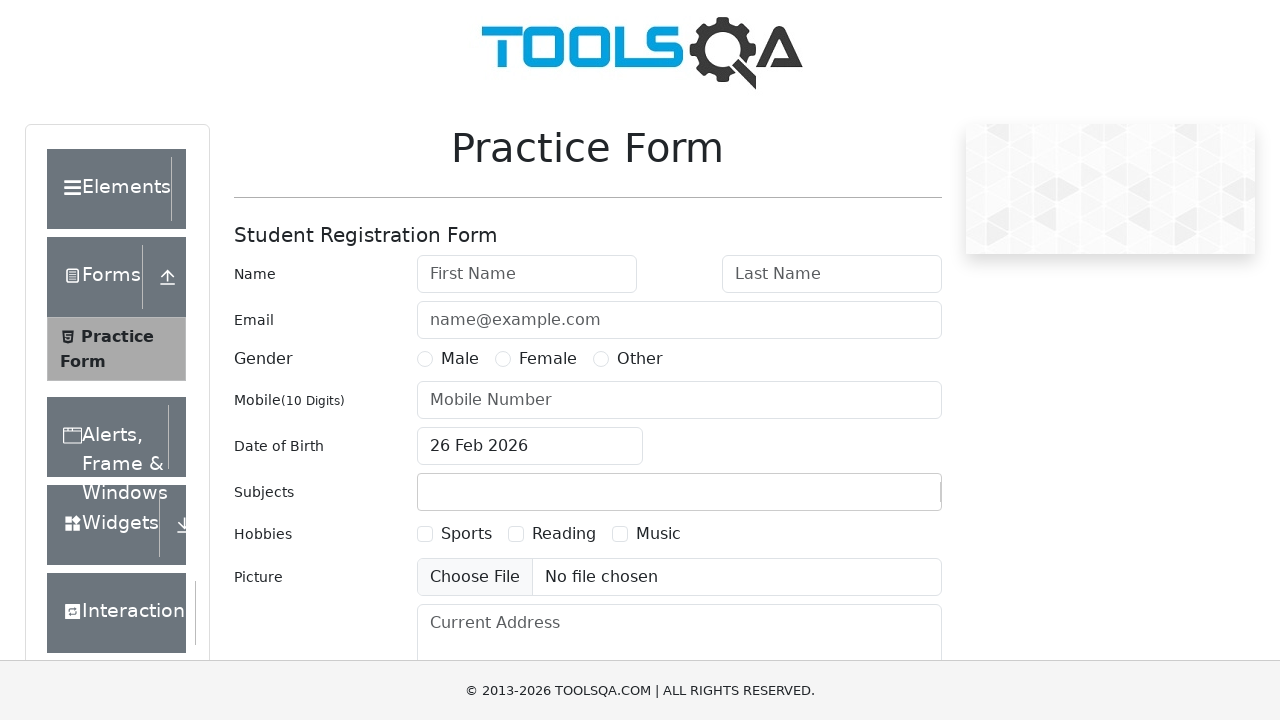

Filled first name field with 'John' on #firstName
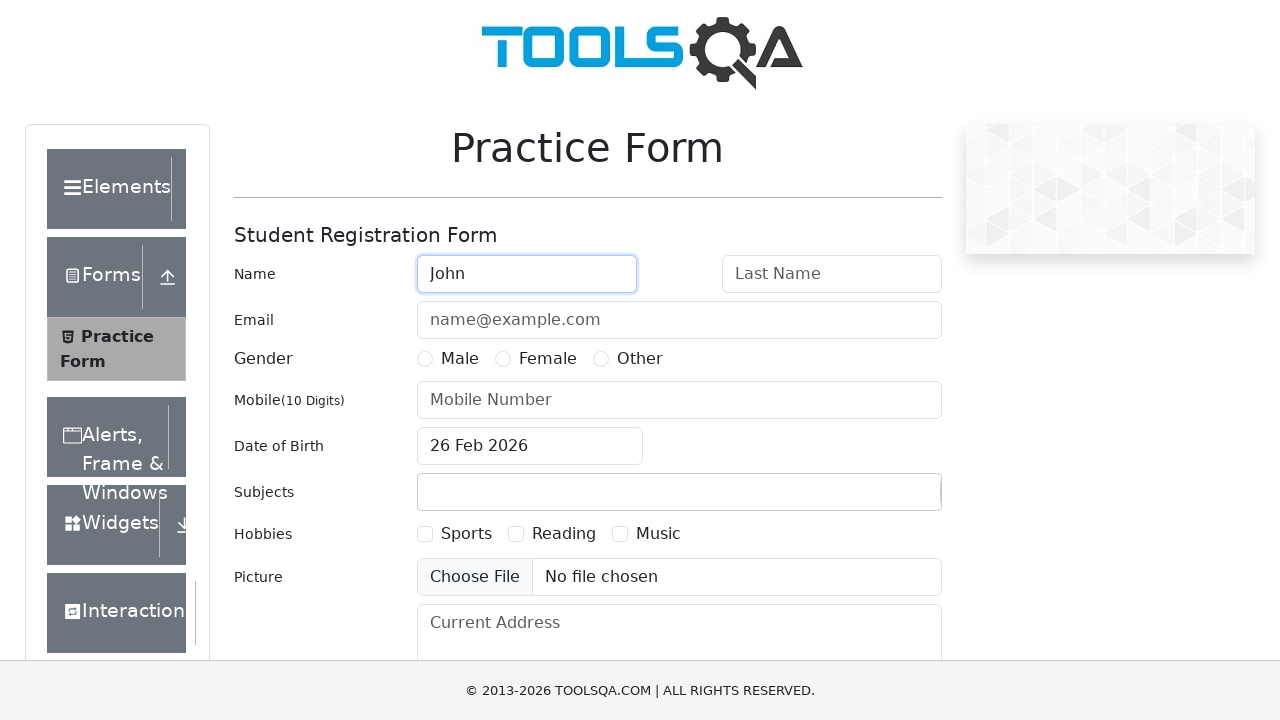

Filled last name field with 'Smith' on #lastName
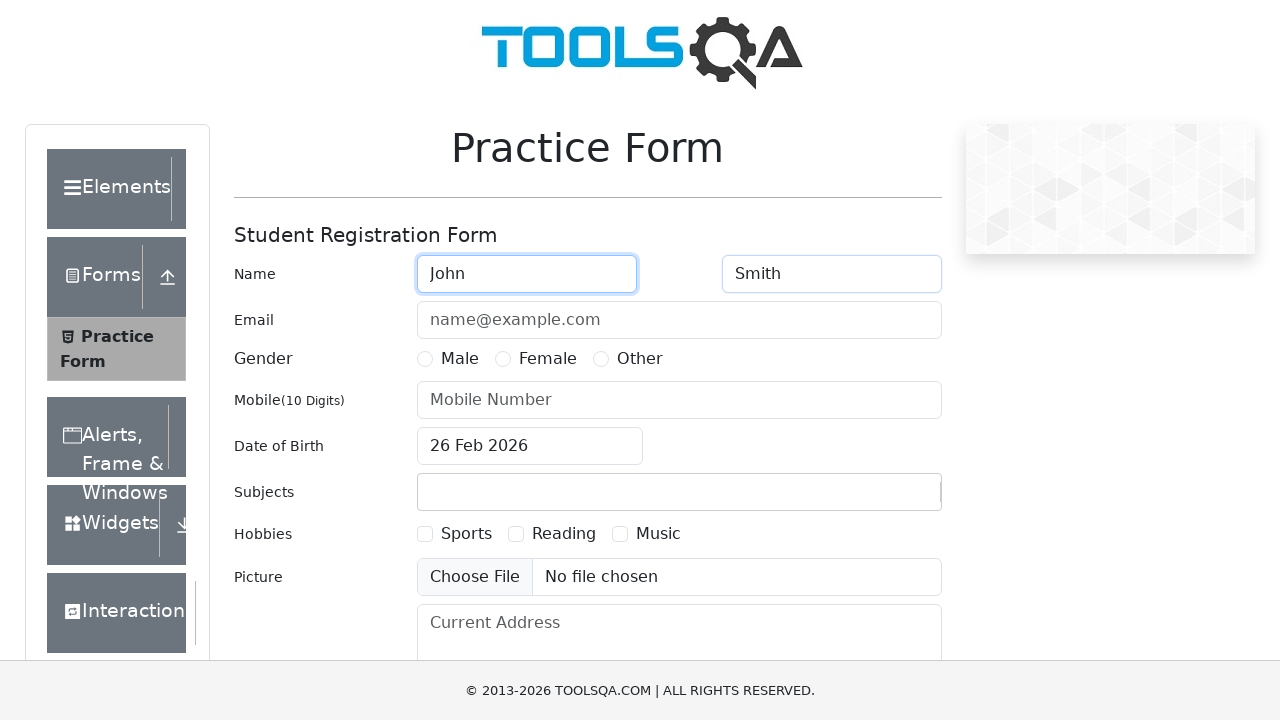

Filled email field with 'john.smith@example.com' on #userEmail
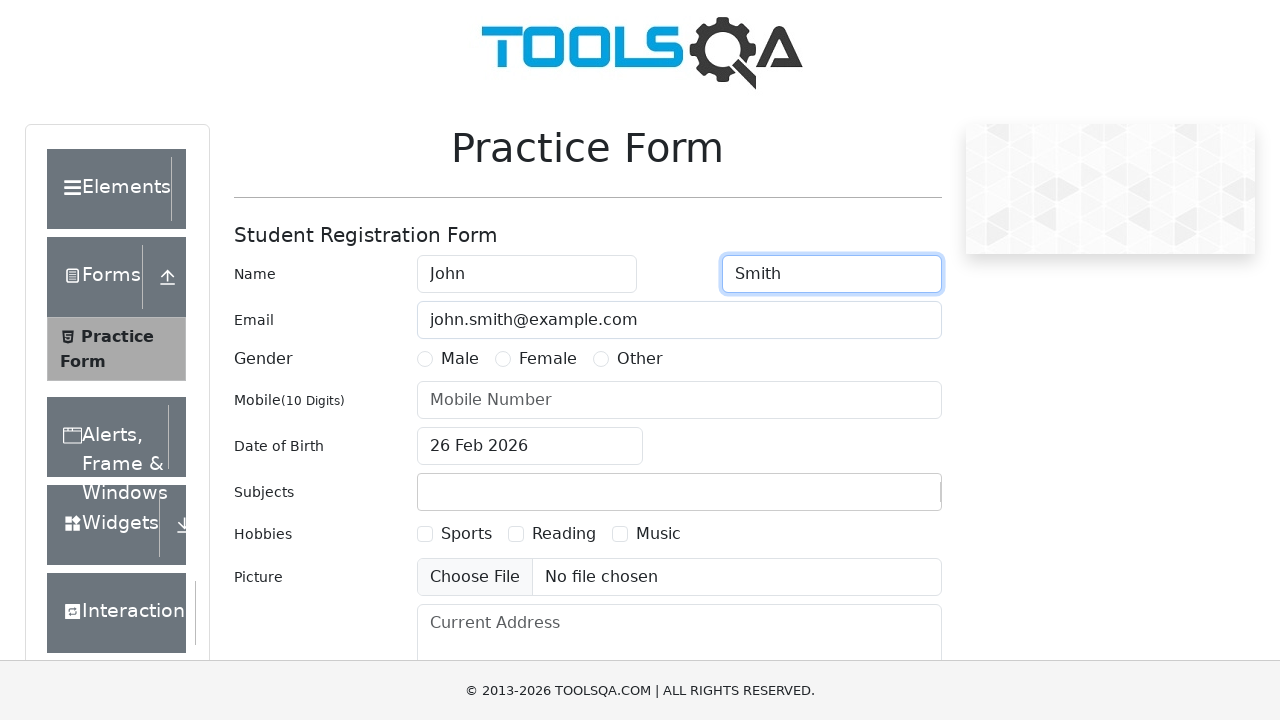

Selected male gender radio button at (460, 359) on label[for='gender-radio-1']
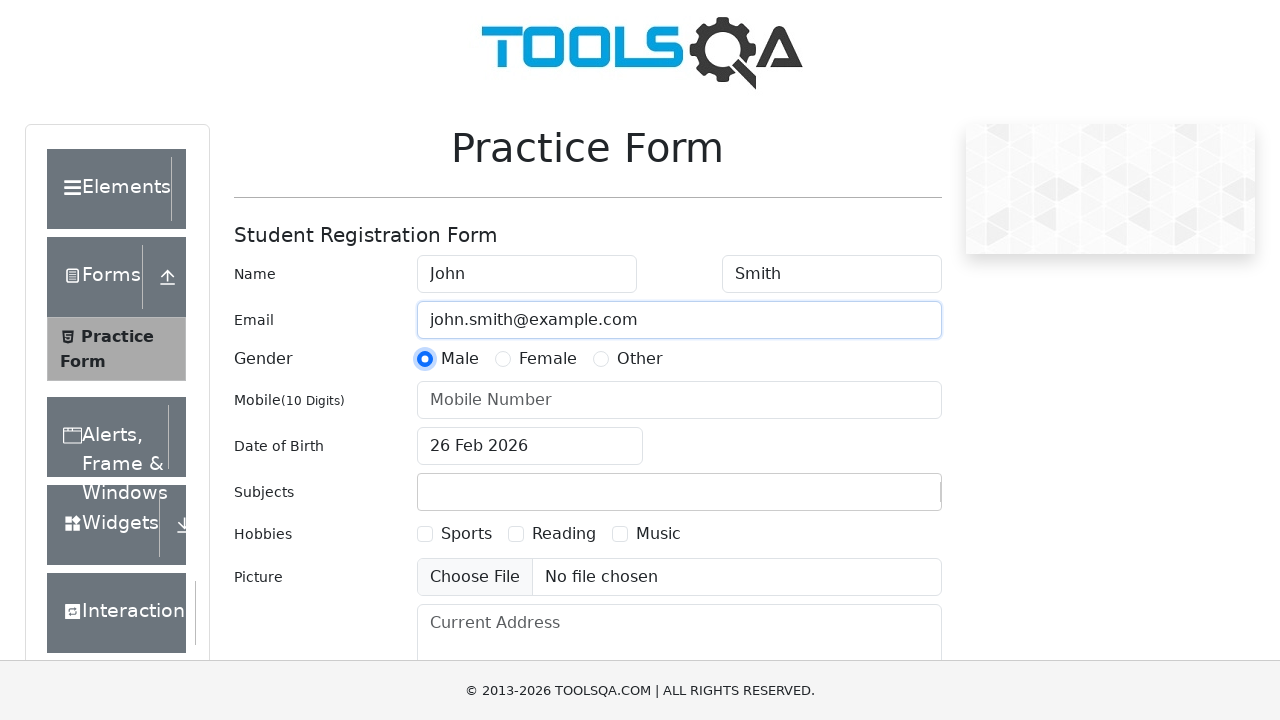

Filled phone number field with '5551234567' on #userNumber
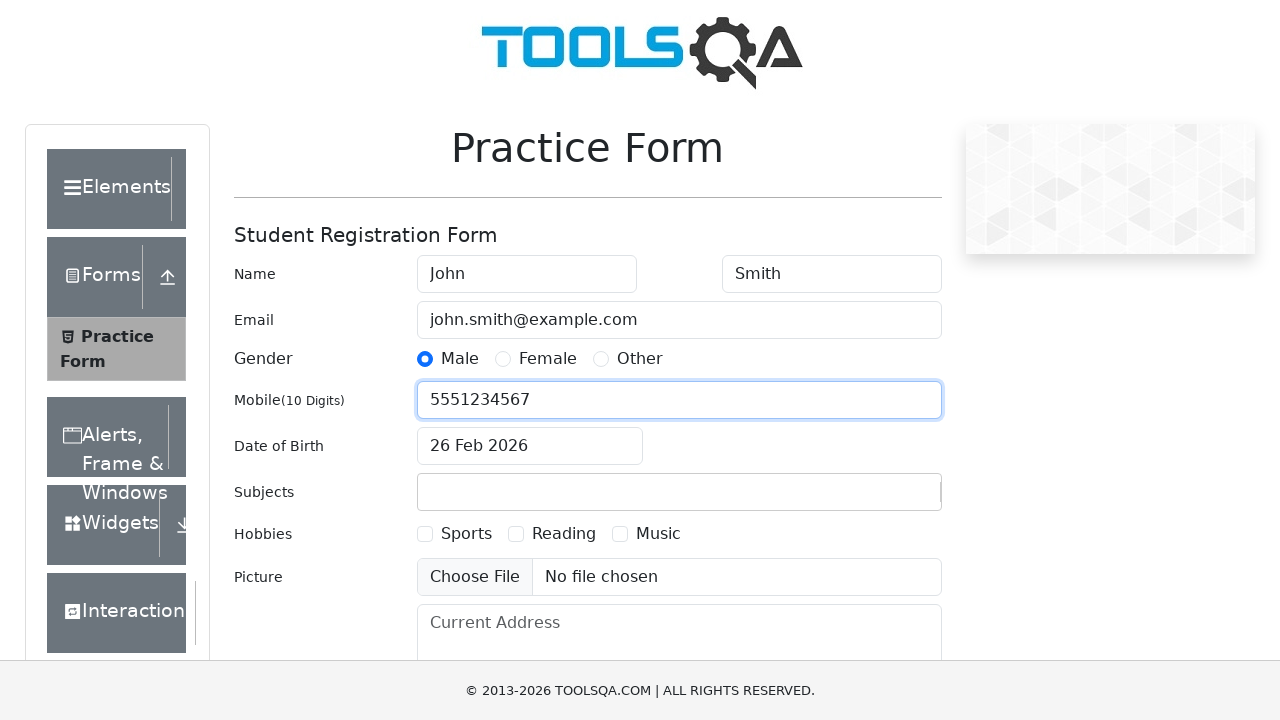

Clicked subjects input field at (430, 492) on #subjectsInput
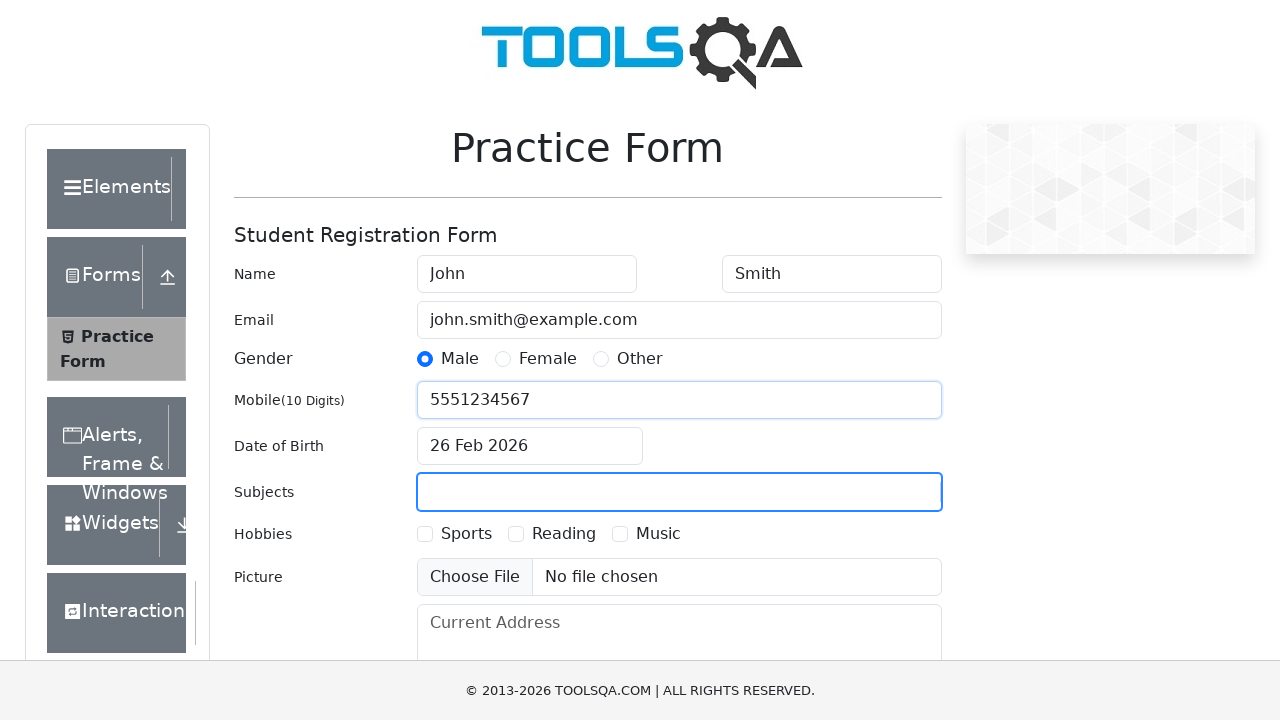

Typed 'Computer Science' in subjects field on #subjectsInput
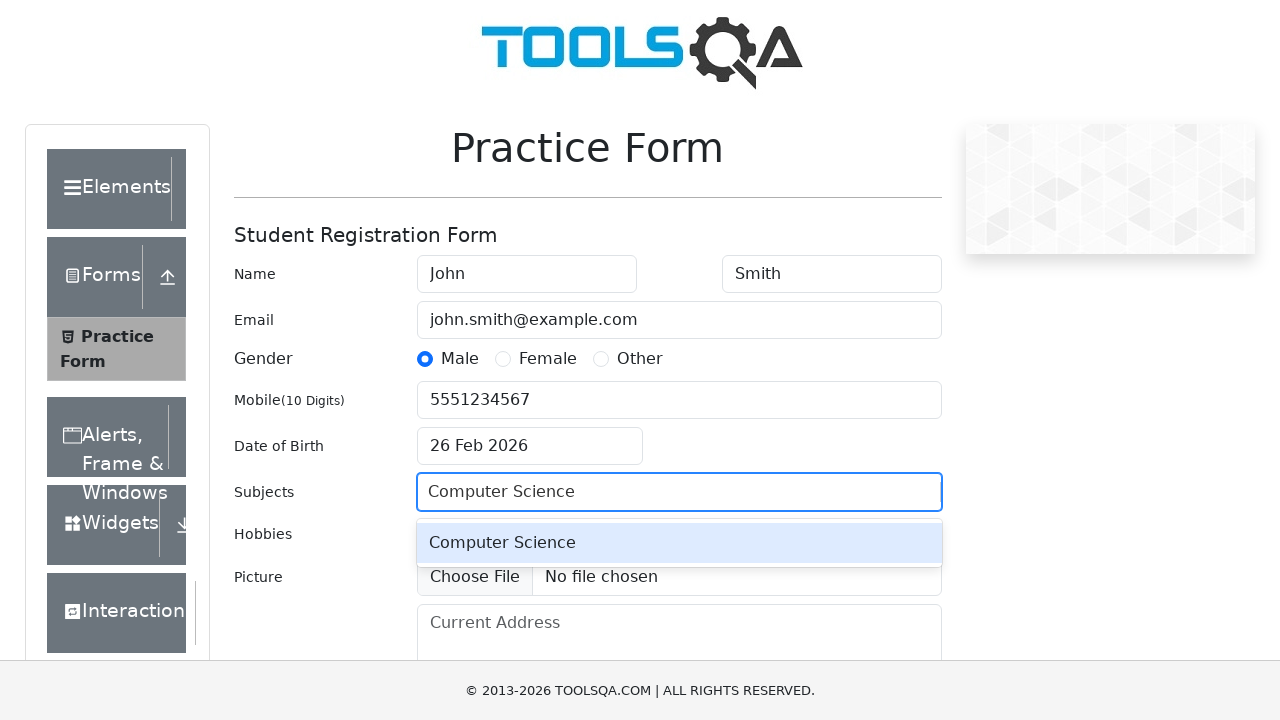

Pressed Enter to confirm subject selection on #subjectsInput
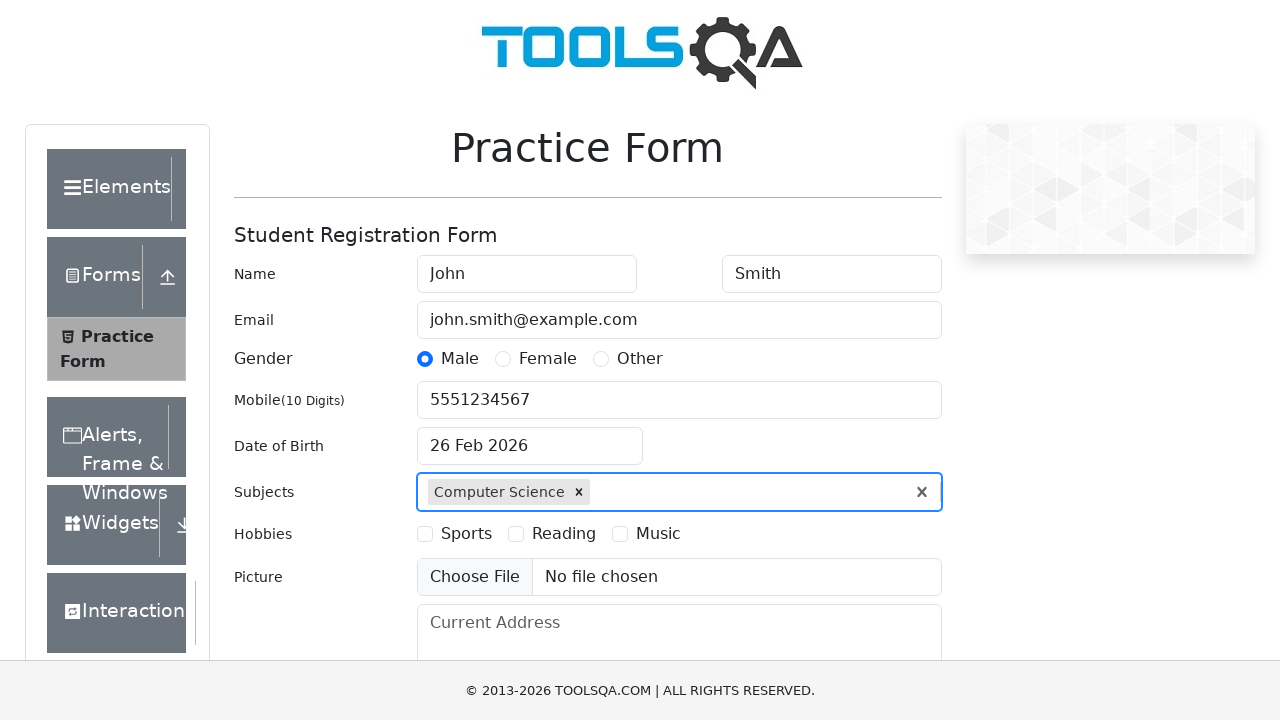

Selected Sports hobby checkbox at (466, 534) on label[for='hobbies-checkbox-1']
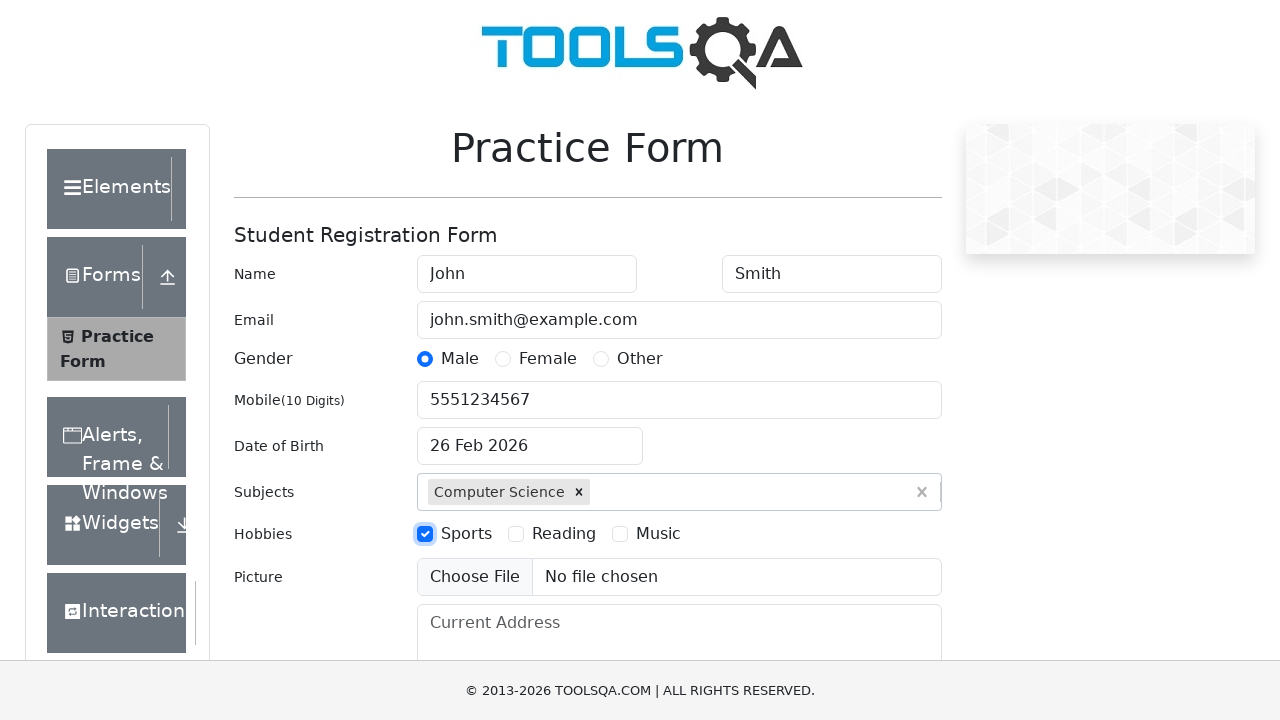

Selected Music hobby checkbox at (658, 534) on label[for='hobbies-checkbox-3']
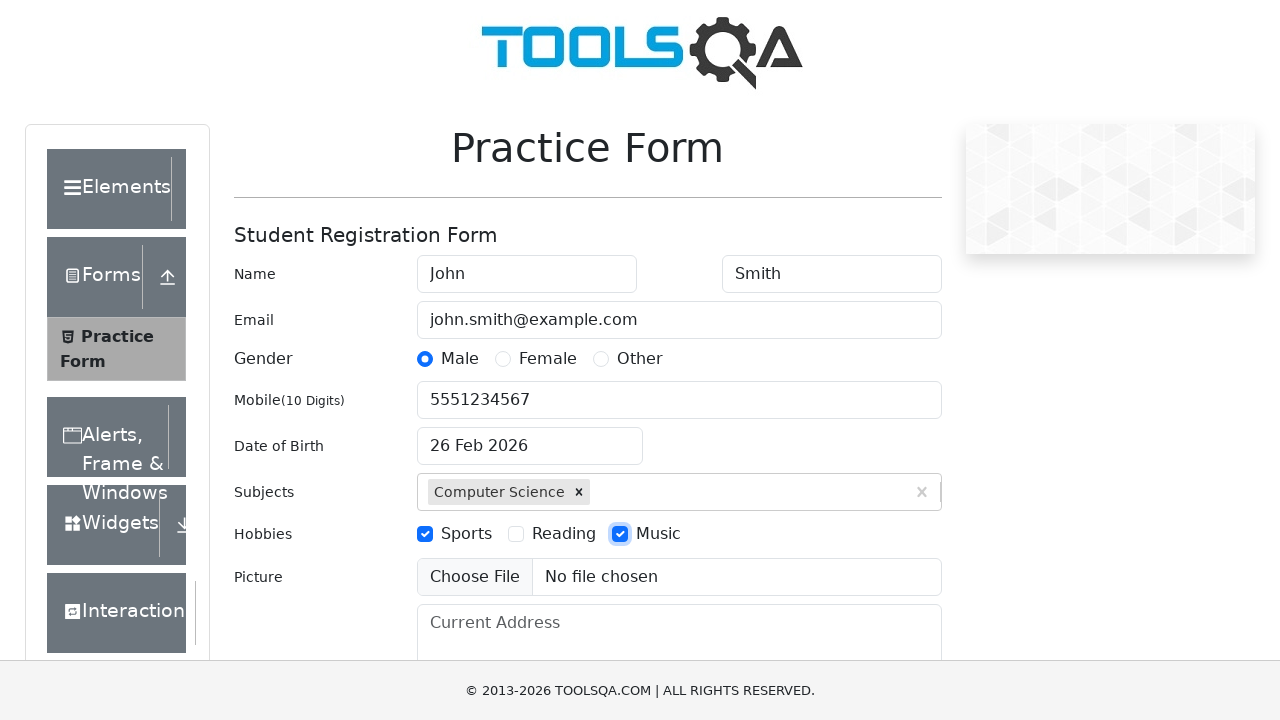

Clicked current address field at (679, 654) on #currentAddress
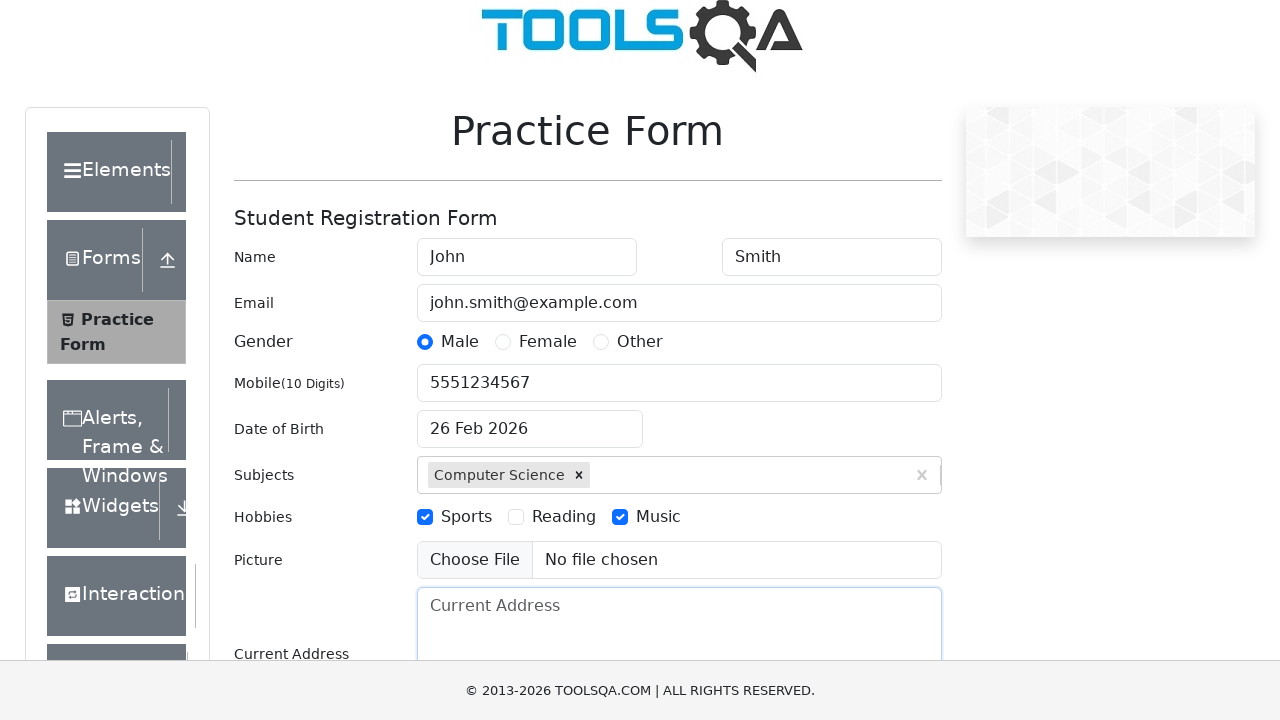

Typed address '123 Main Street, New York' in current address field on #currentAddress
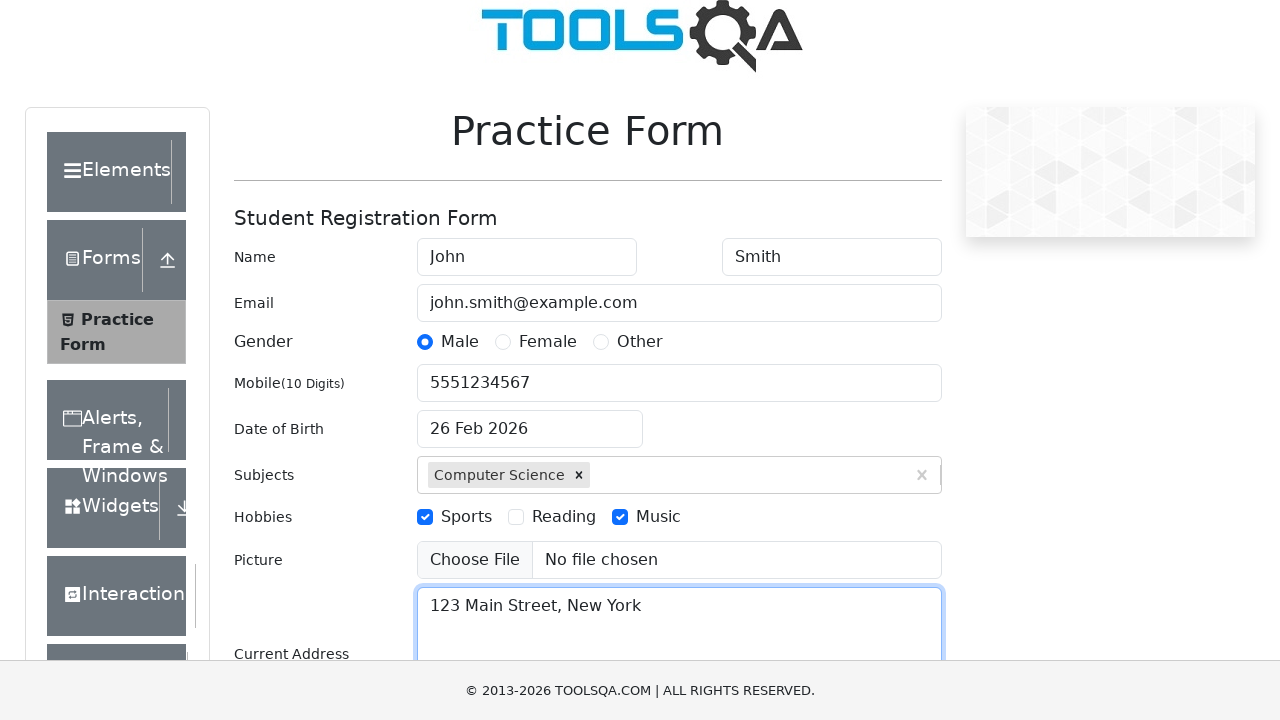

Pressed Enter to confirm address input on #currentAddress
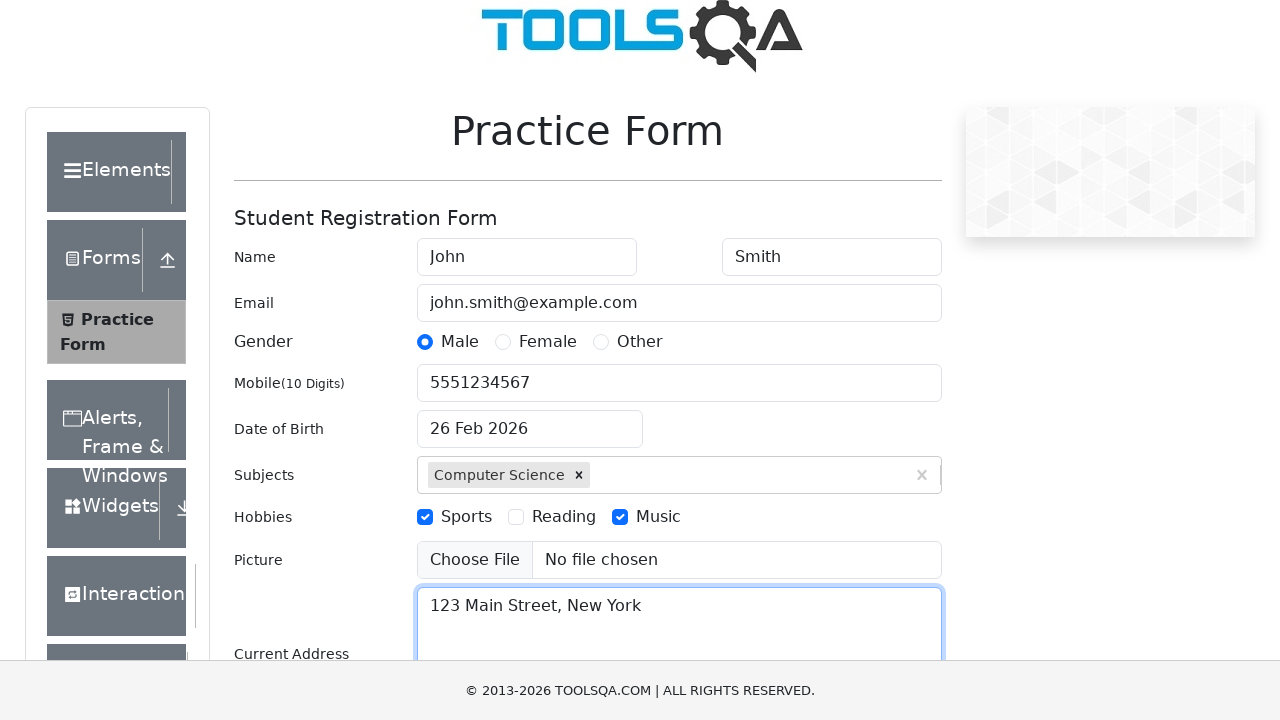

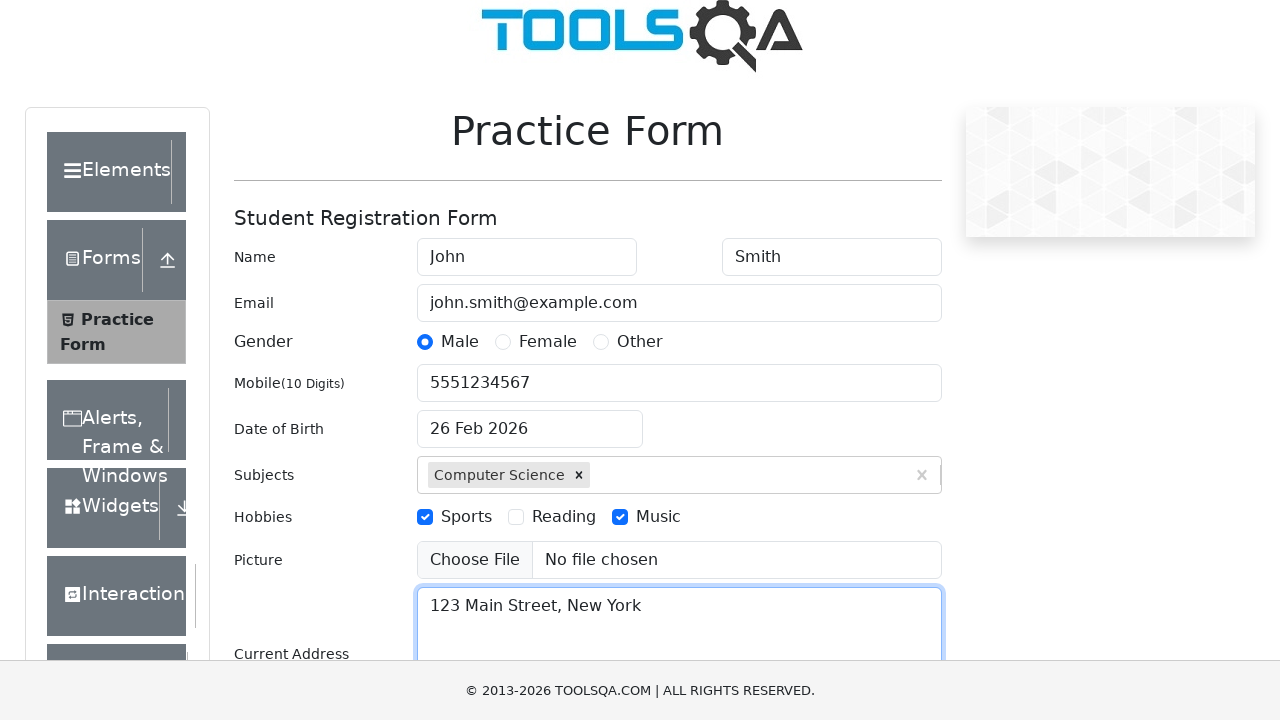